Tests double-click functionality on W3Schools tryit editor by double-clicking an element and verifying its style changes to red

Starting URL: https://www.w3schools.com/tags/tryit.asp?filename=tryhtml5_ev_ondblclick2

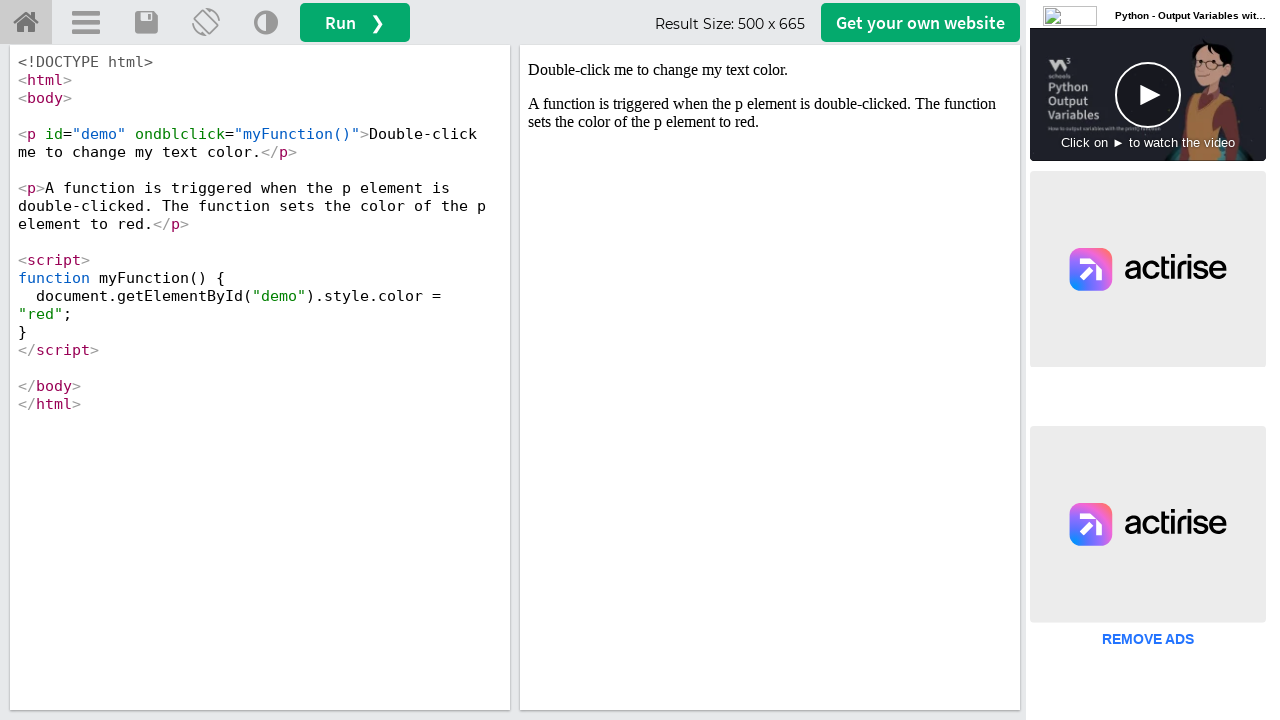

Located and accessed the iframe containing the demo
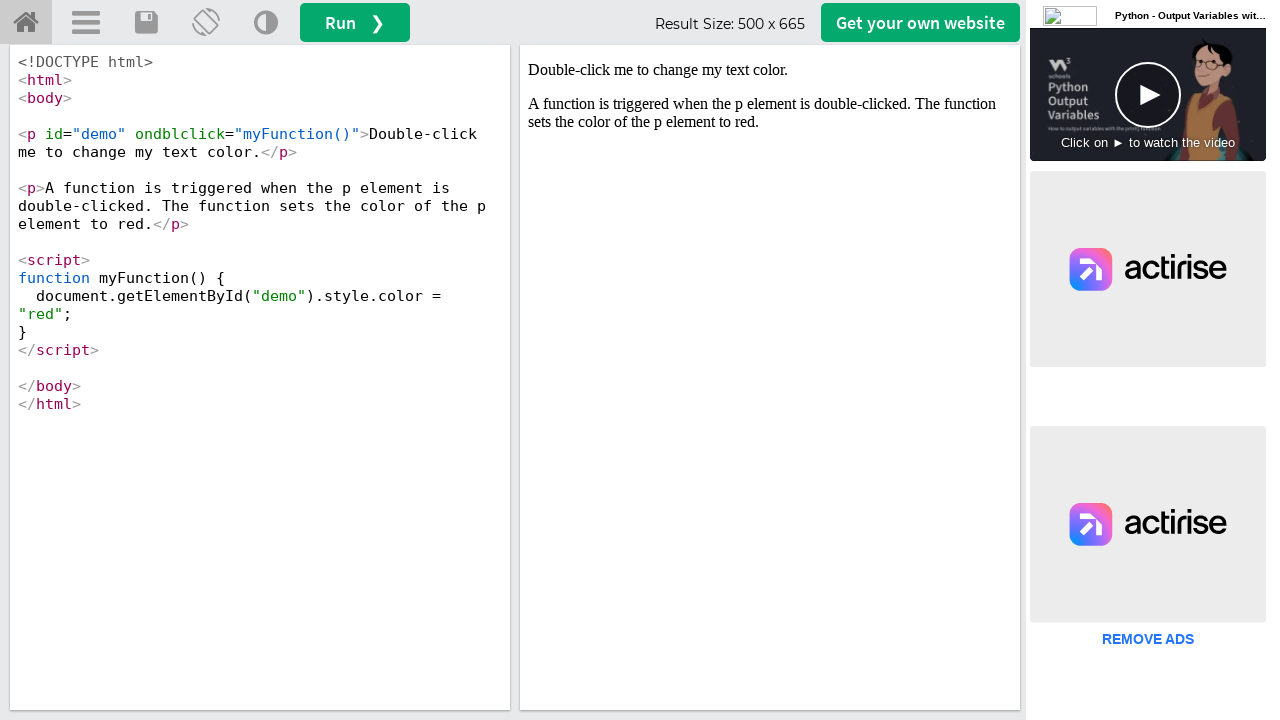

Located the demo element with id 'demo'
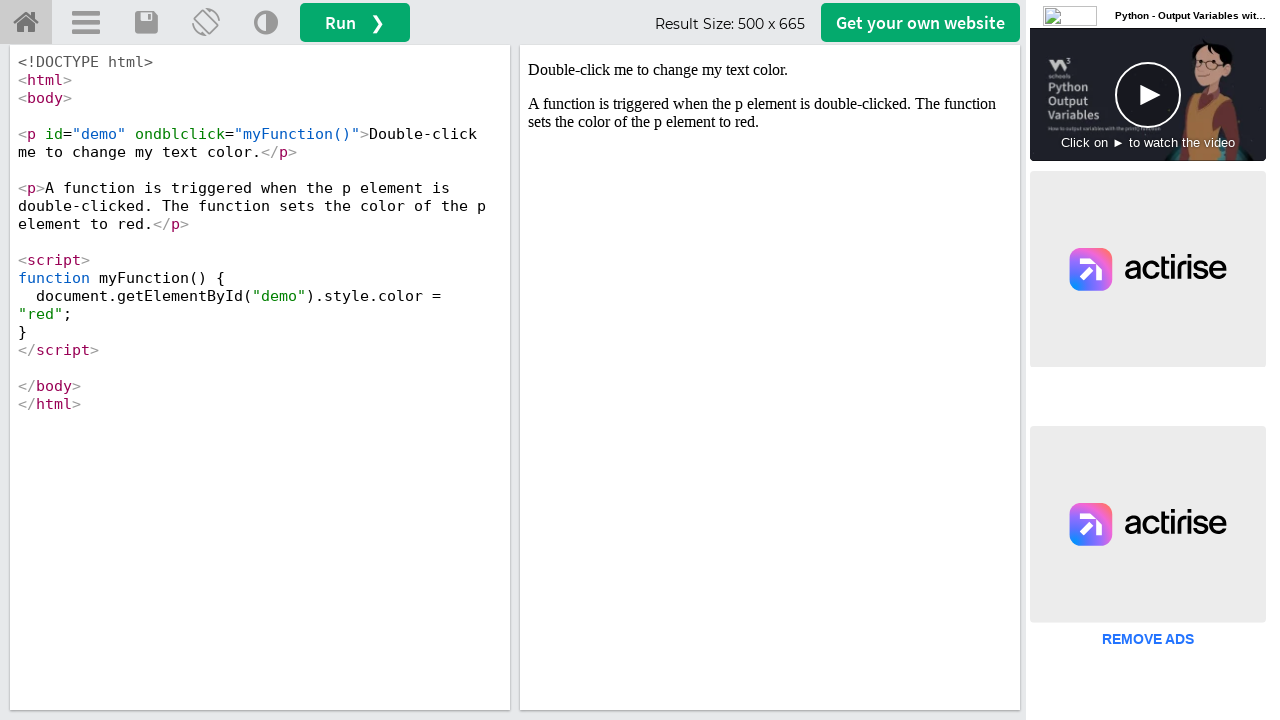

Double-clicked the demo element at (770, 70) on iframe#iframeResult >> nth=0 >> internal:control=enter-frame >> #demo
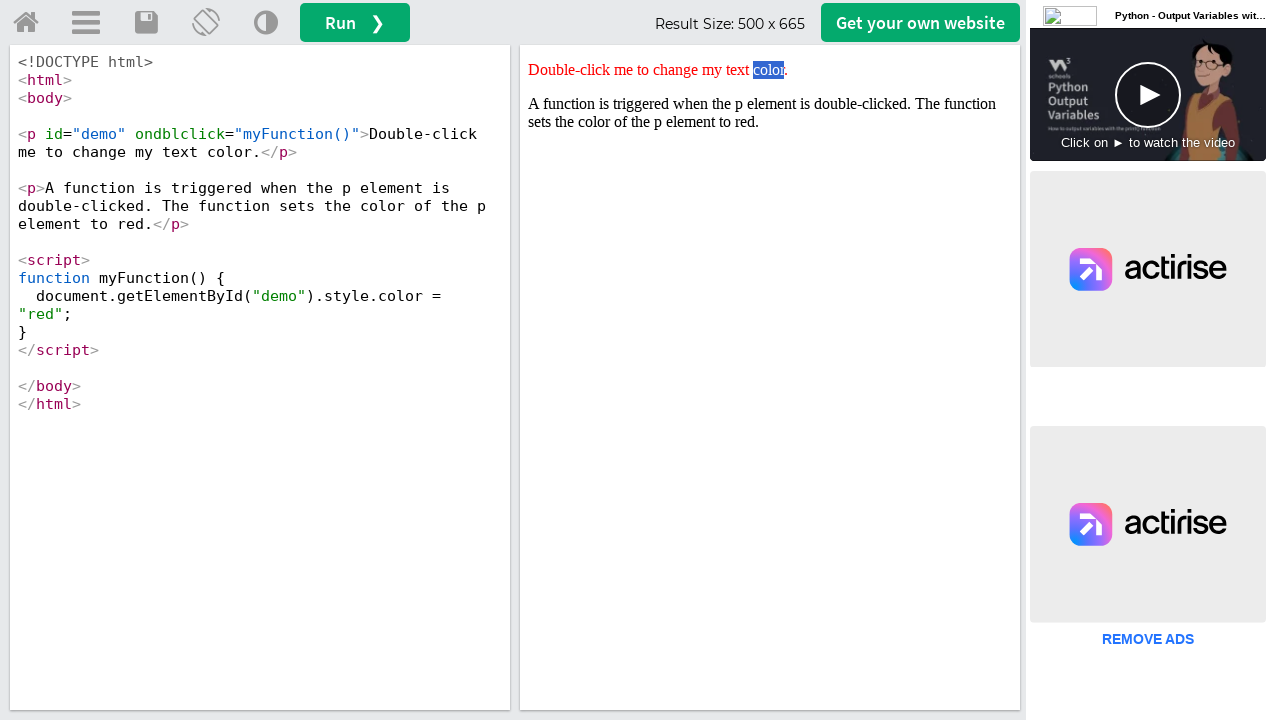

Verified that the element's style attribute contains 'red'
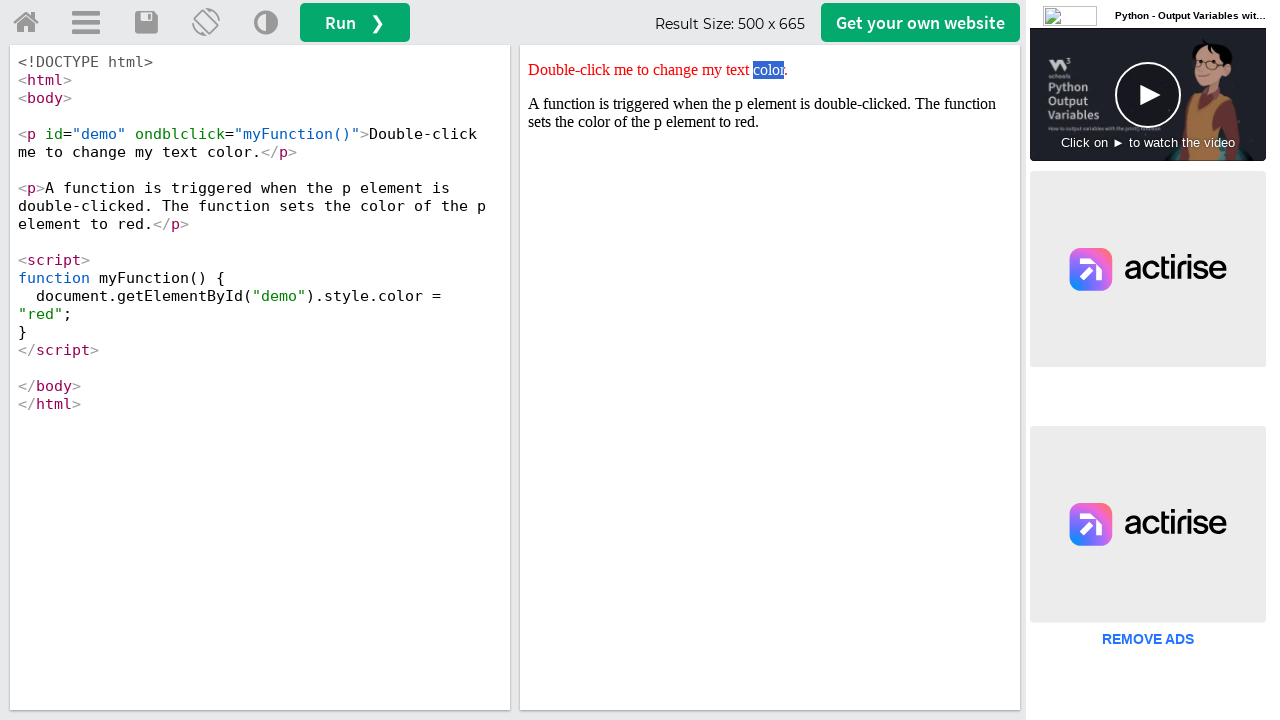

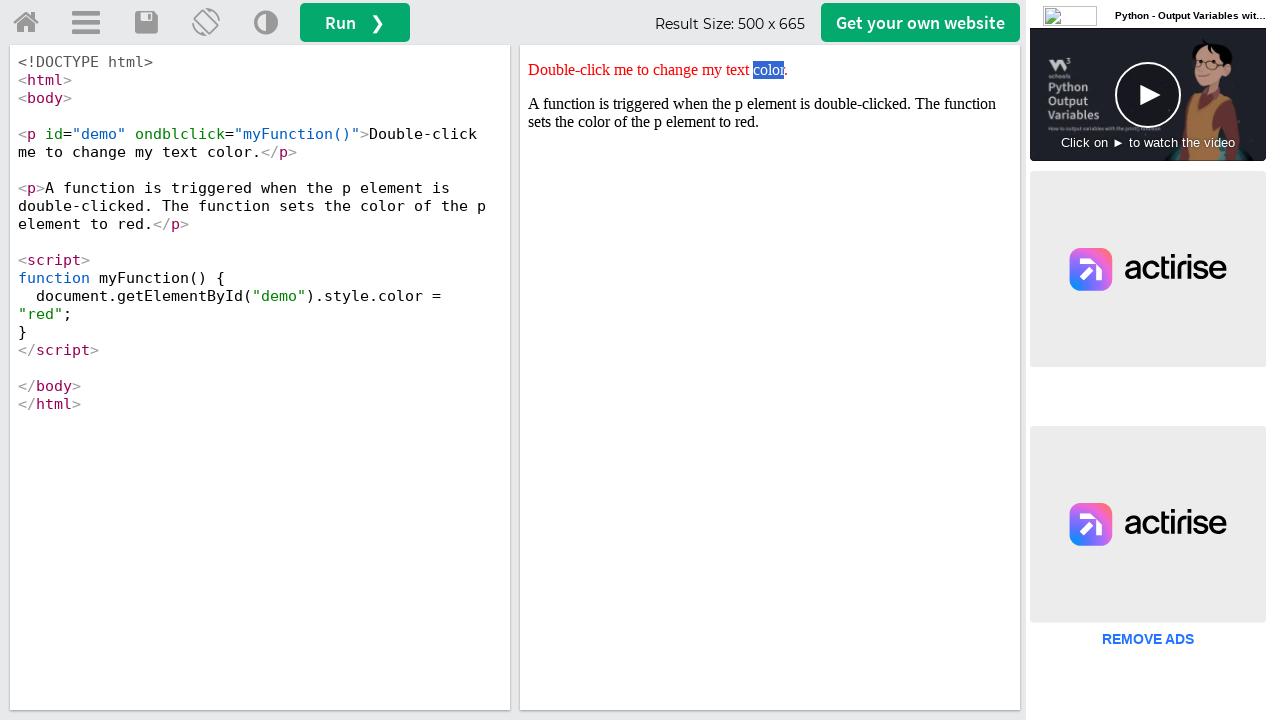